Tests an explicit wait scenario where the script waits for a price element to show "$100", then clicks a book button, calculates a value based on displayed input, fills in an answer field, and submits the solution.

Starting URL: http://suninjuly.github.io/explicit_wait2.html

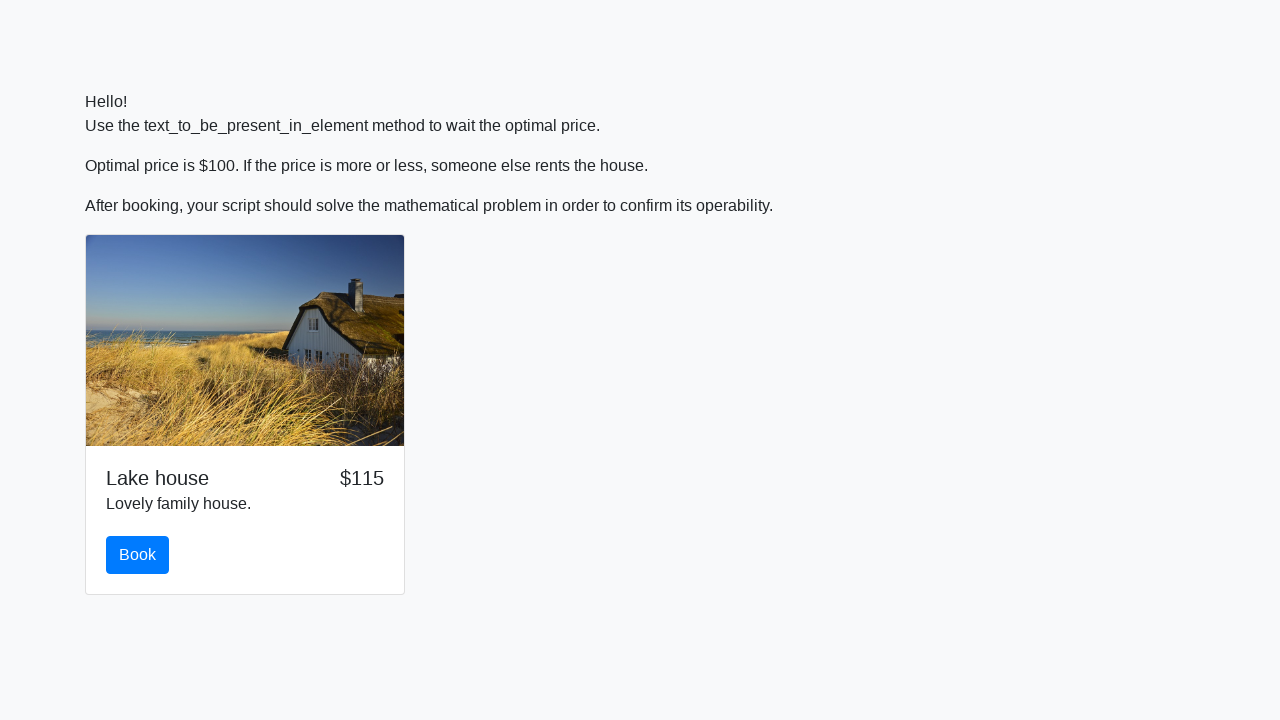

Waited for price element to show $100
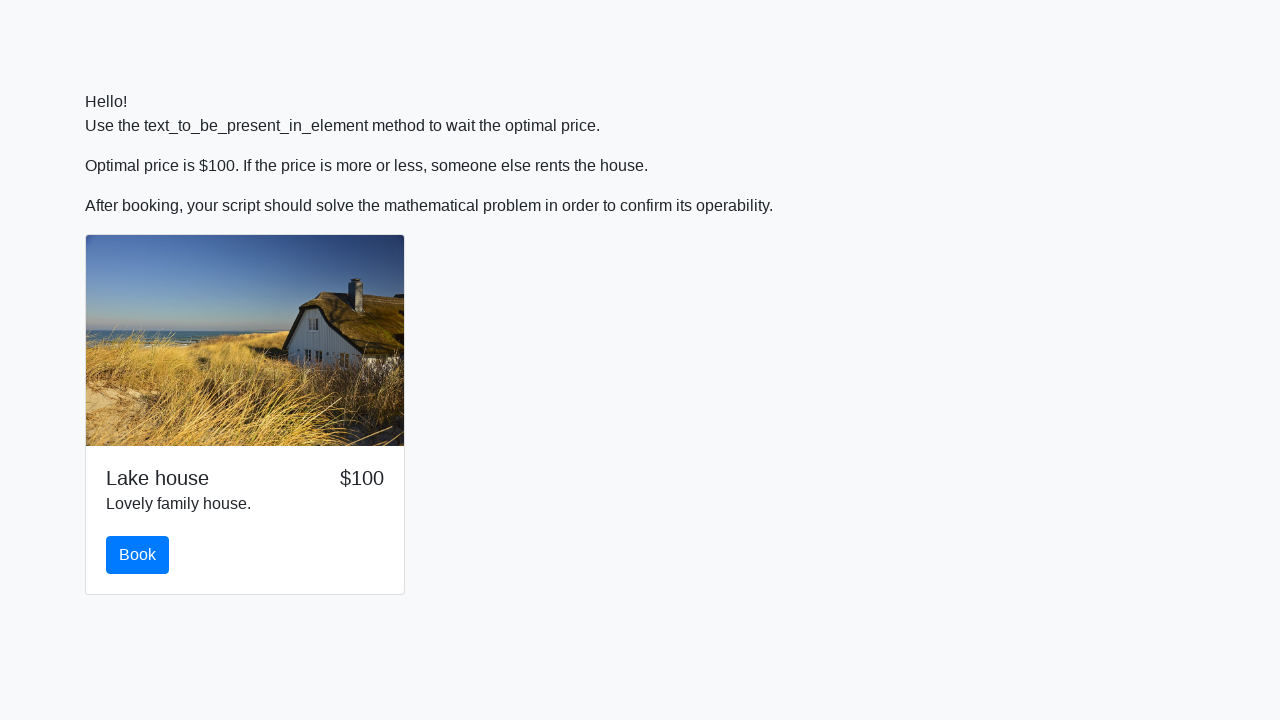

Clicked the book button at (138, 555) on #book
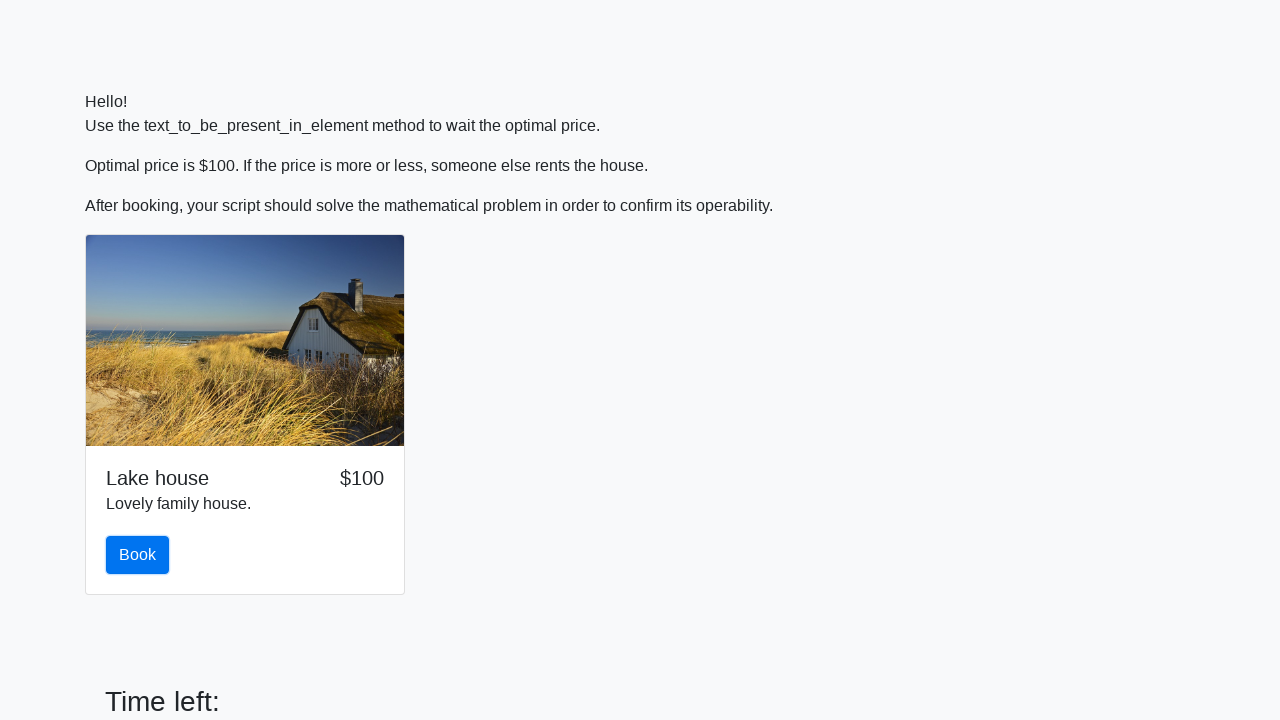

Retrieved input value: 795
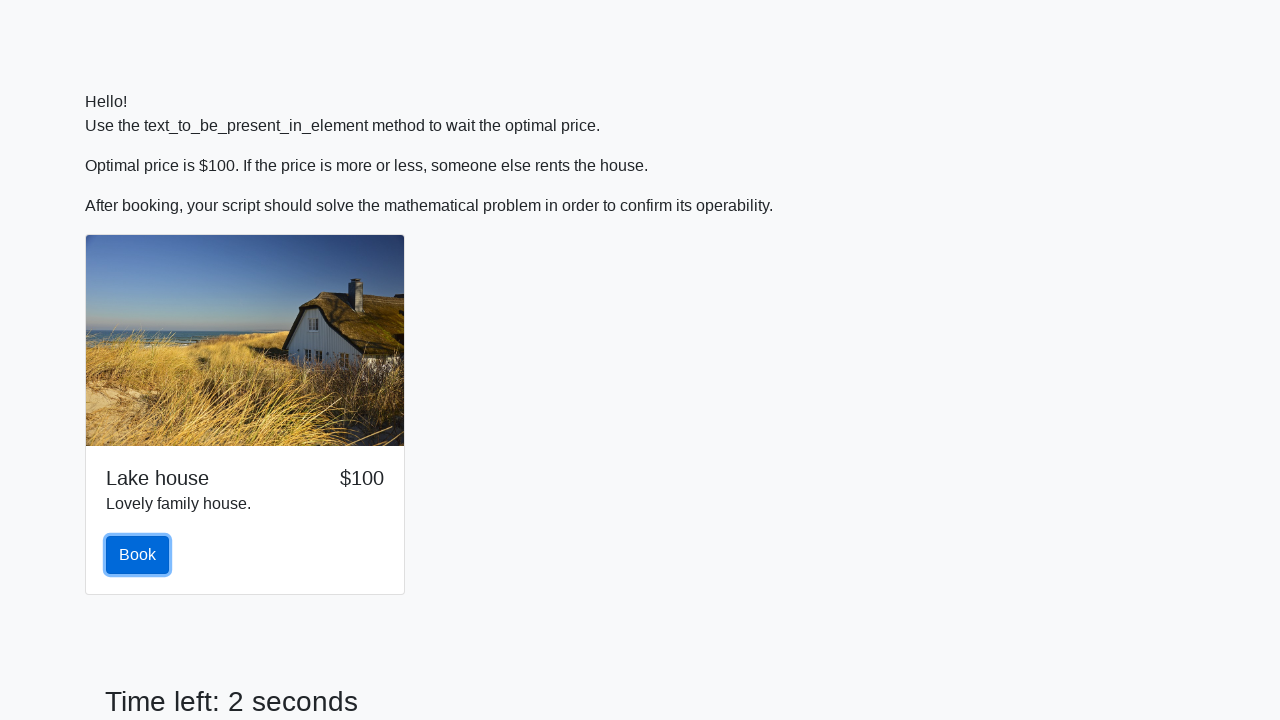

Calculated answer using math formula: 0.7484019266391618
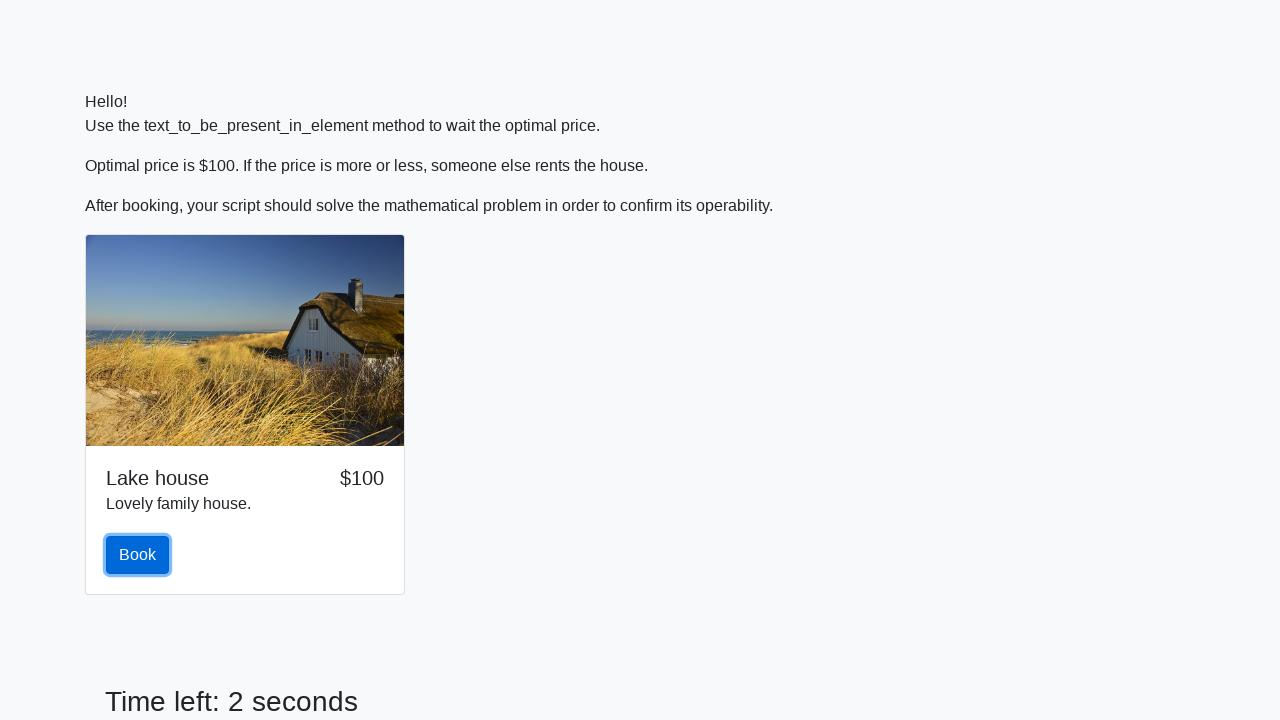

Filled answer field with calculated value: 0.7484019266391618 on #answer
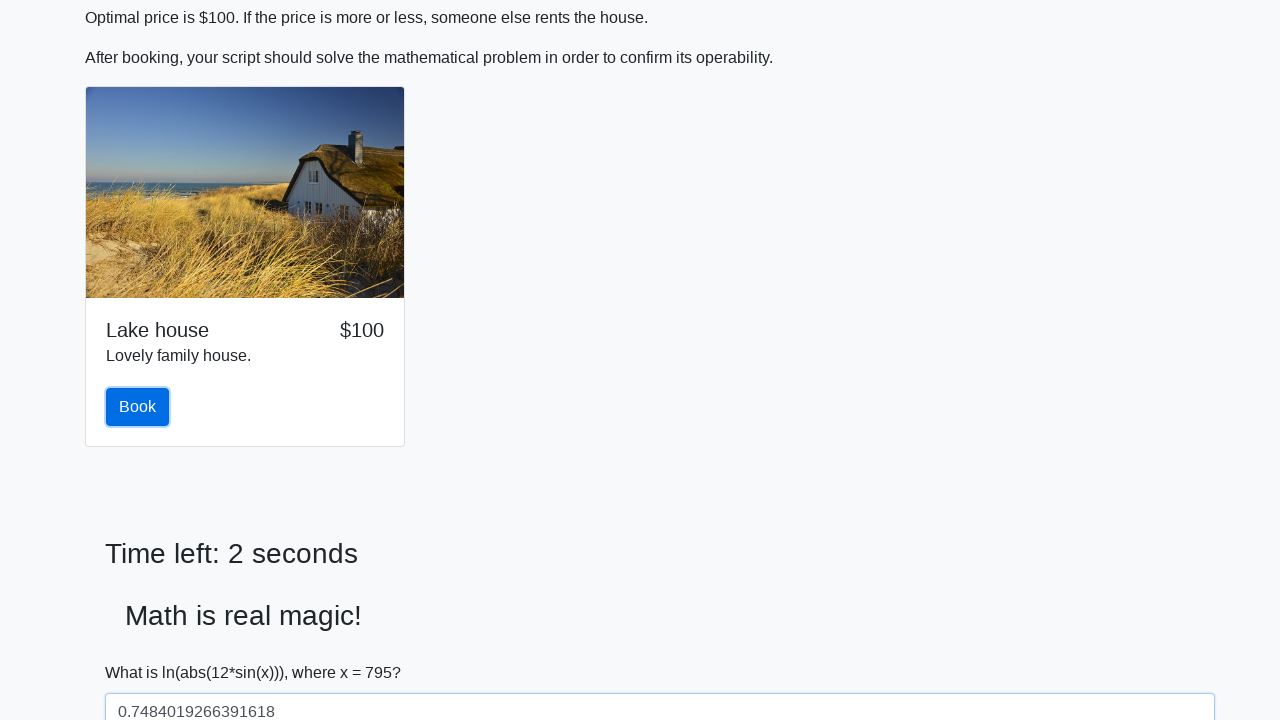

Clicked the solve button to submit solution at (143, 651) on #solve
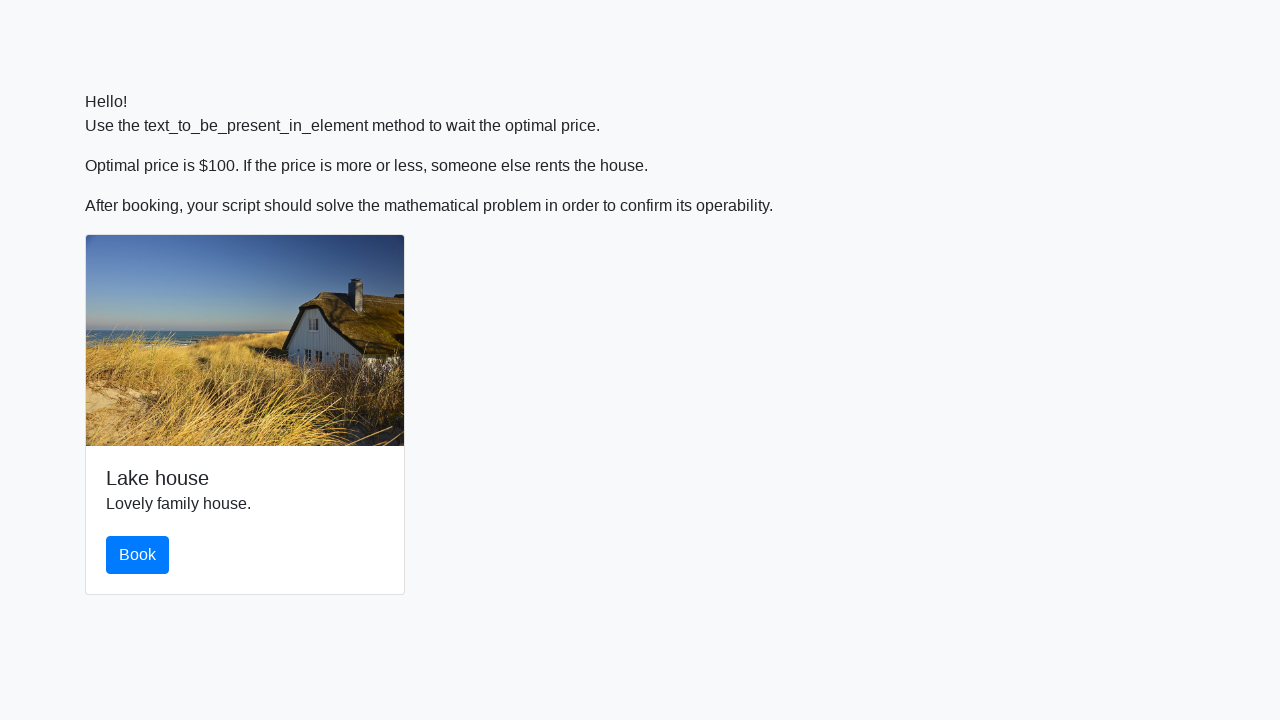

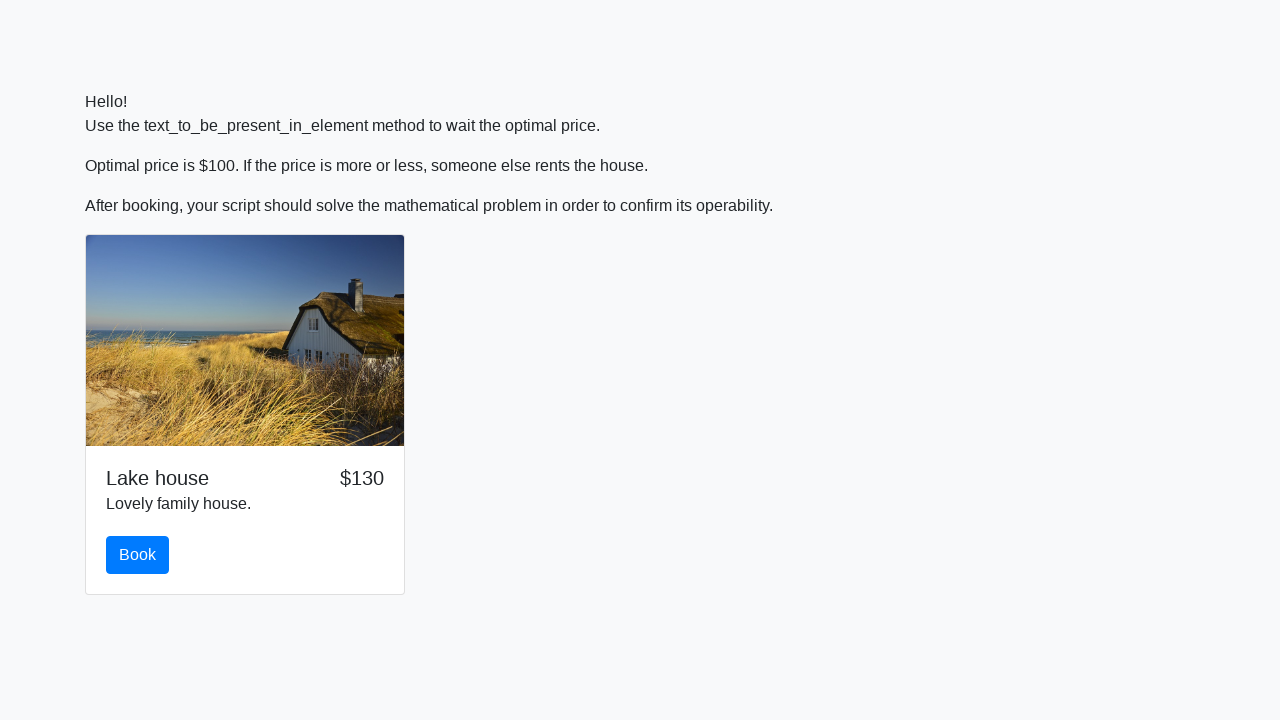